Tests data persistence by creating todos, marking one complete, and reloading the page

Starting URL: https://demo.playwright.dev/todomvc

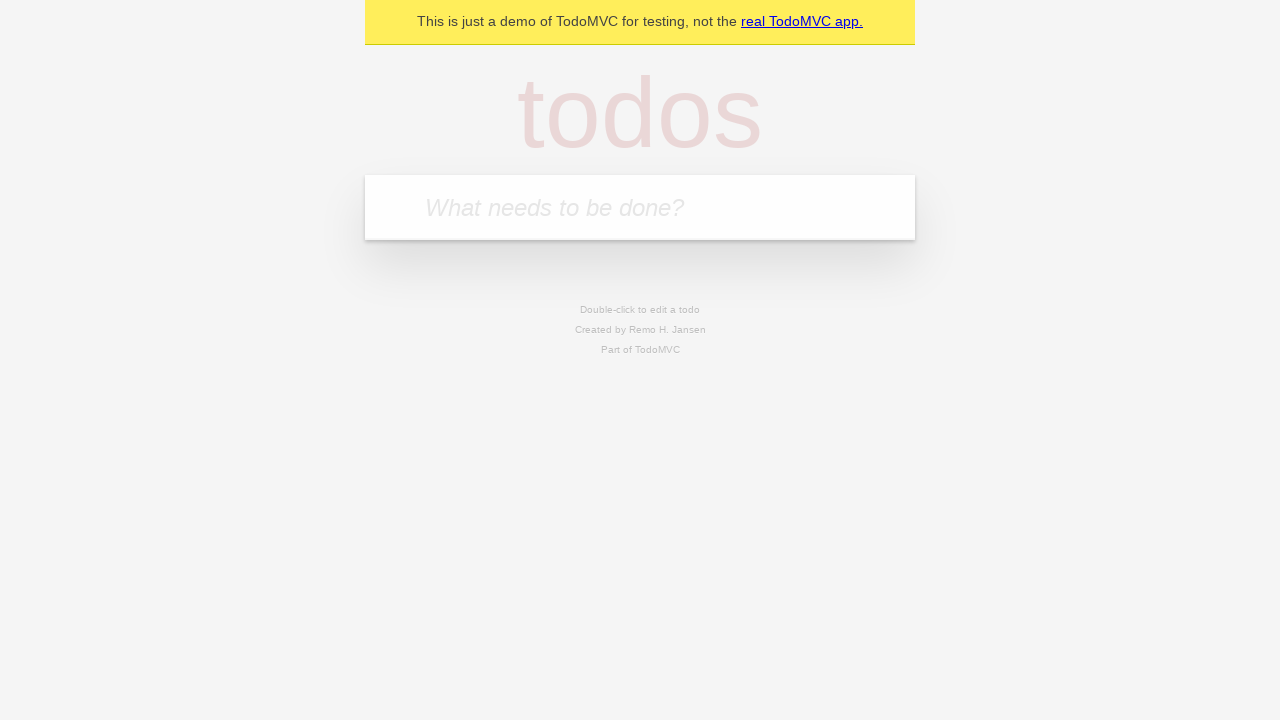

Filled first todo input with 'buy some cheese' on internal:attr=[placeholder="What needs to be done?"i]
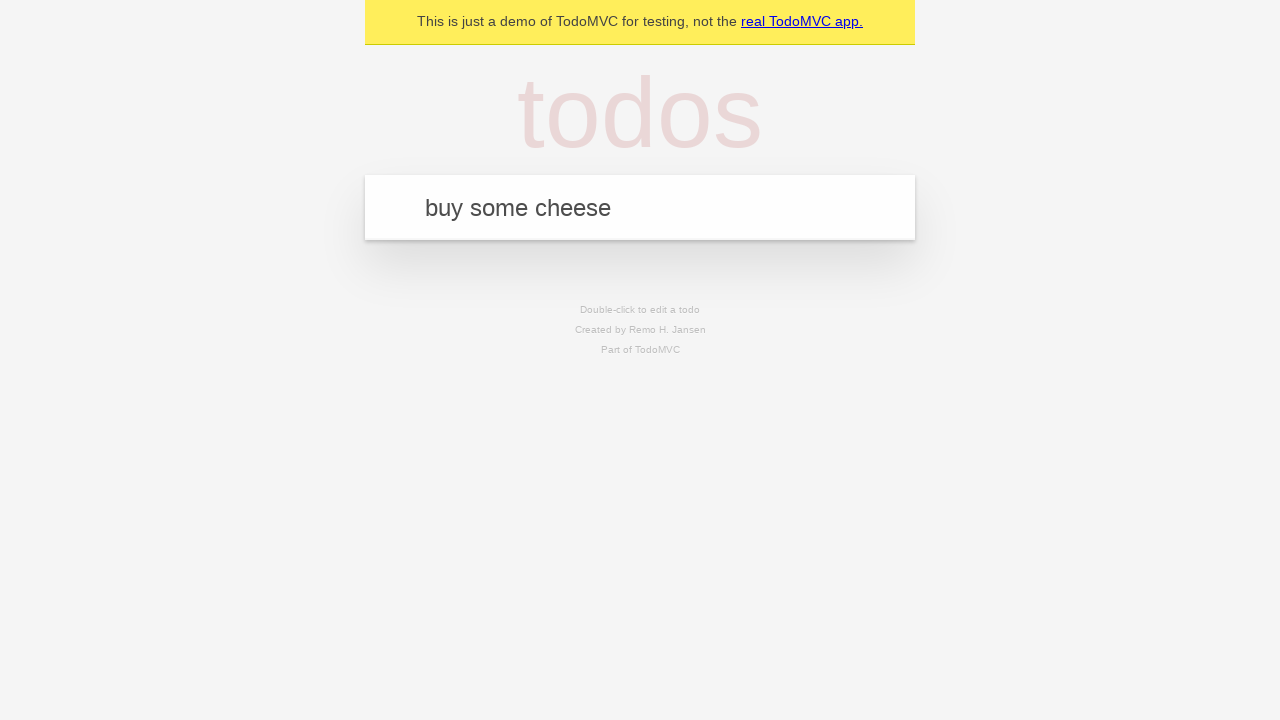

Pressed Enter to create first todo item on internal:attr=[placeholder="What needs to be done?"i]
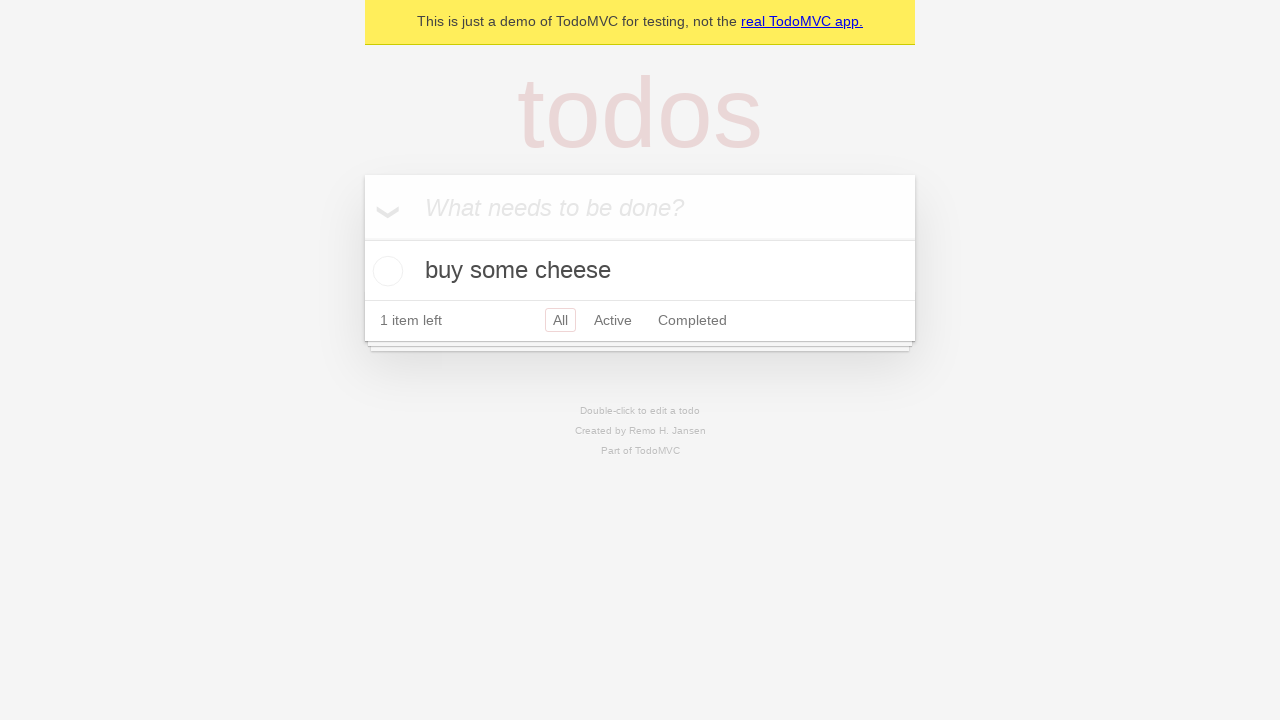

Filled second todo input with 'feed the cat' on internal:attr=[placeholder="What needs to be done?"i]
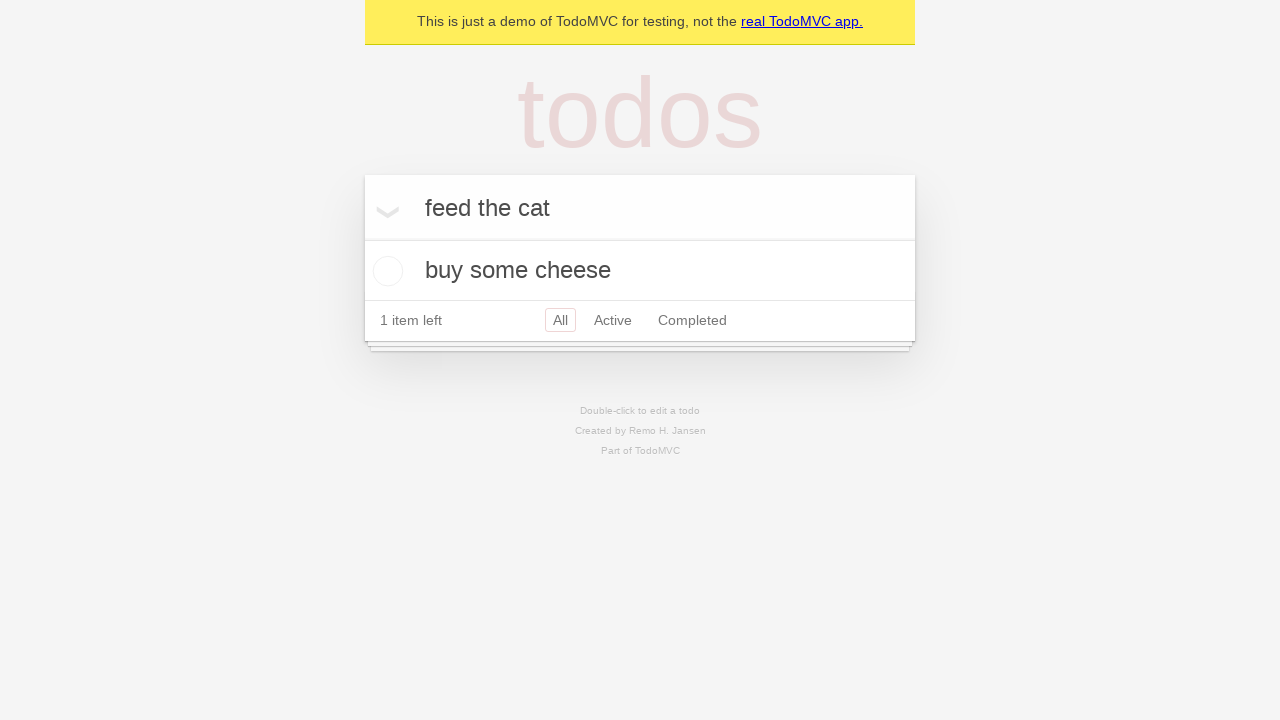

Pressed Enter to create second todo item on internal:attr=[placeholder="What needs to be done?"i]
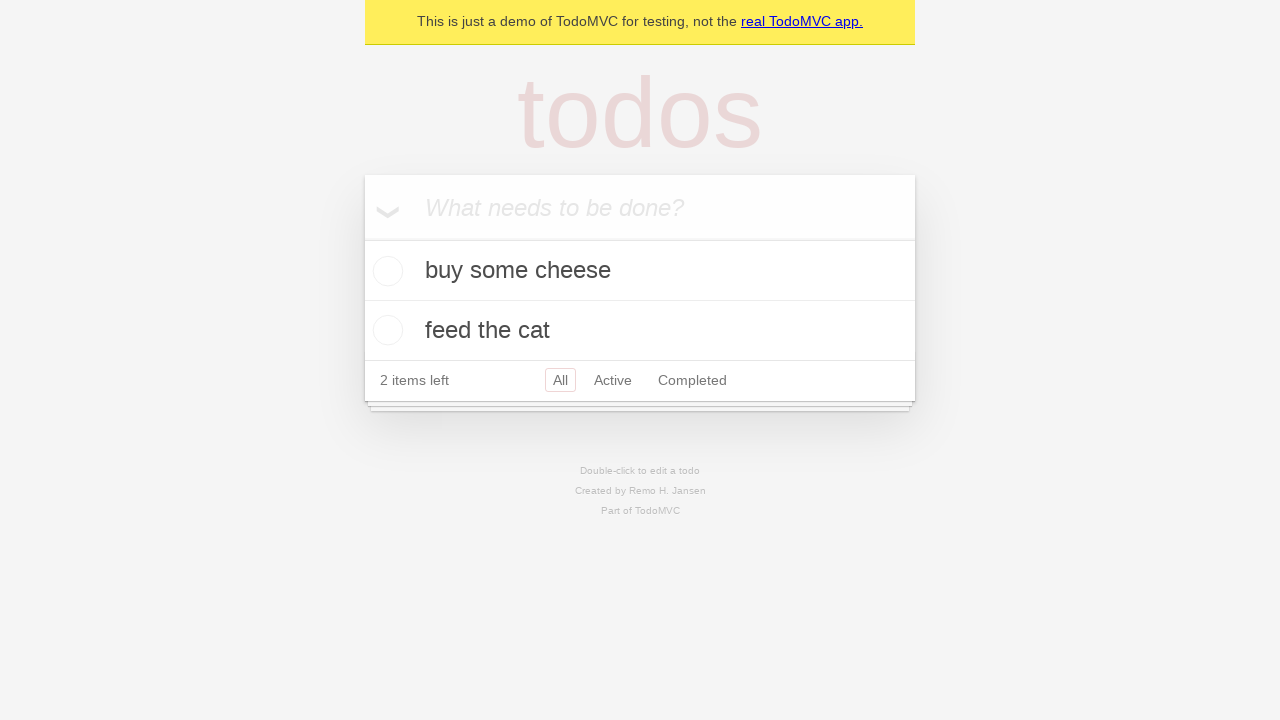

Waited for both todo items to appear in the DOM
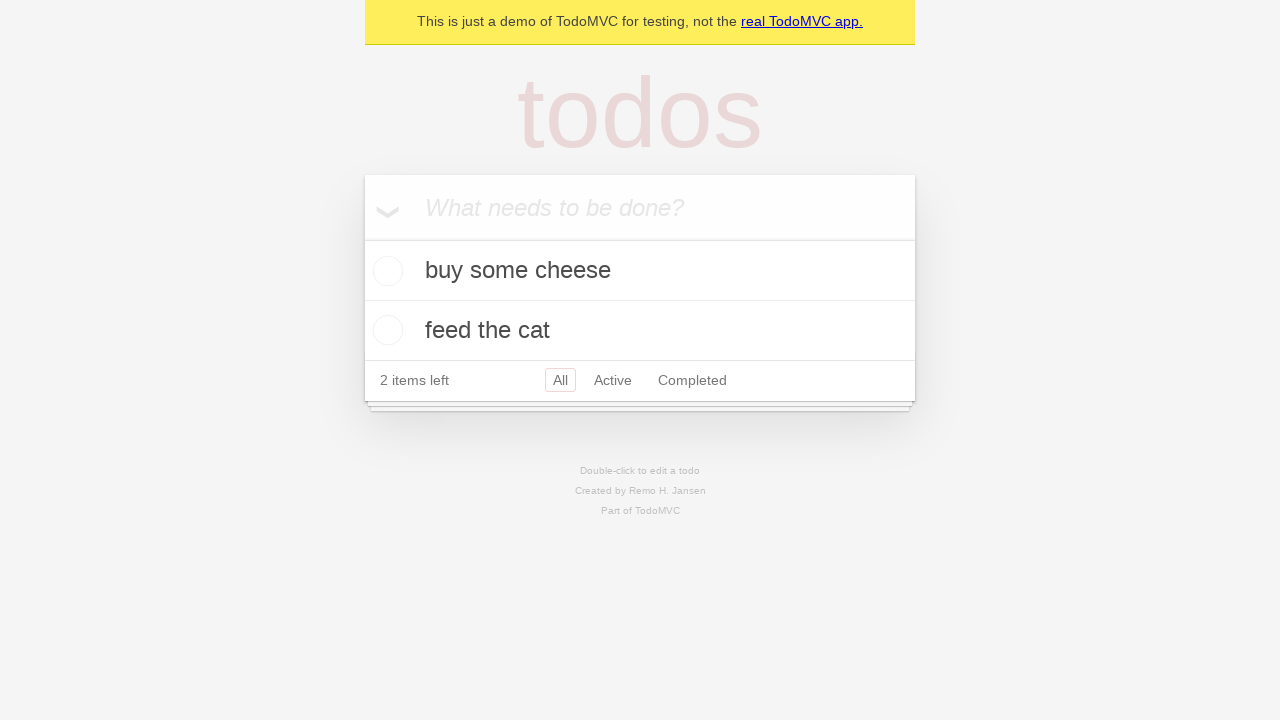

Checked the first todo item to mark it complete at (385, 271) on internal:testid=[data-testid="todo-item"s] >> nth=0 >> internal:role=checkbox
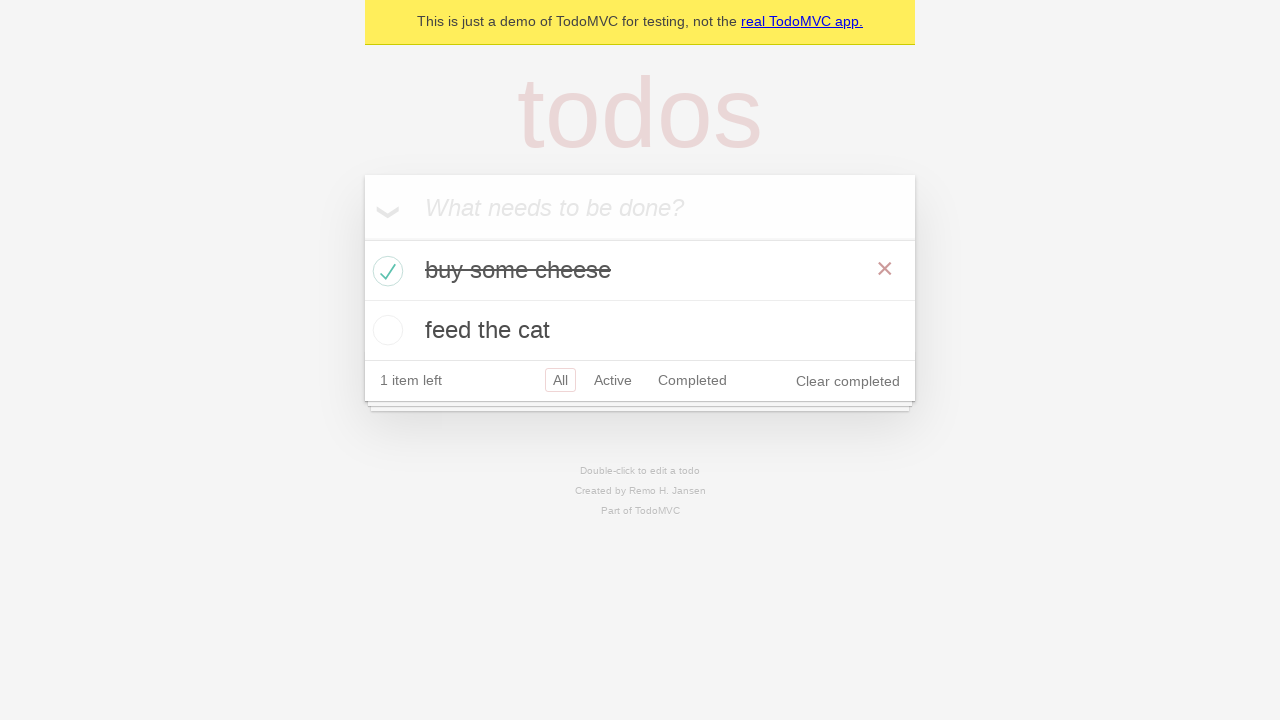

Reloaded the page to verify data persistence
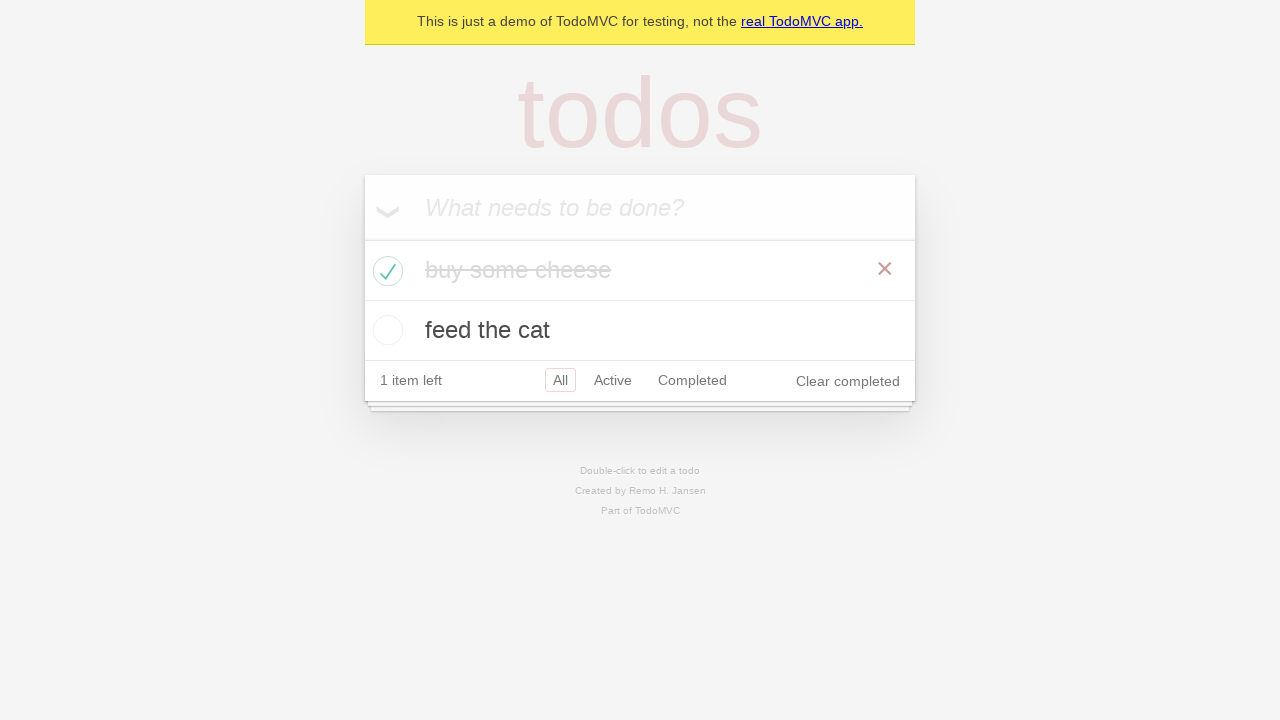

Waited for both todo items to reappear after page reload
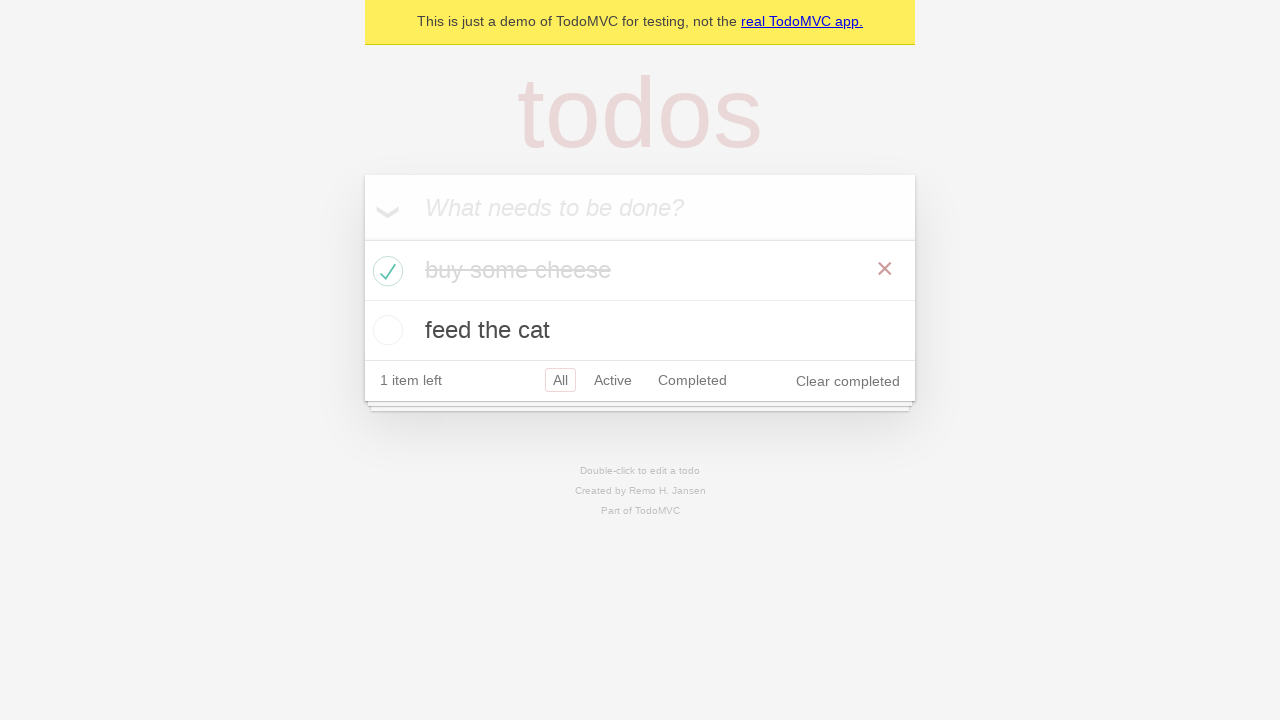

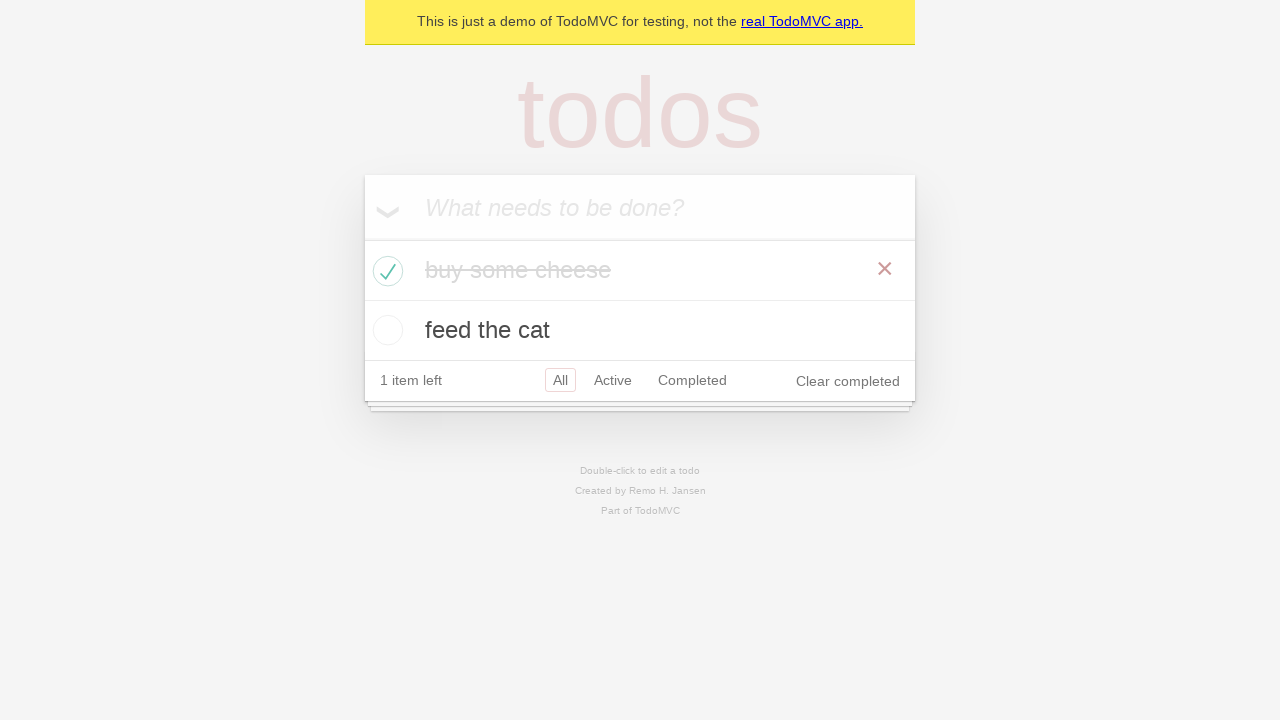